Tests the search functionality on python.org by entering a search query and submitting the form

Starting URL: https://www.python.org

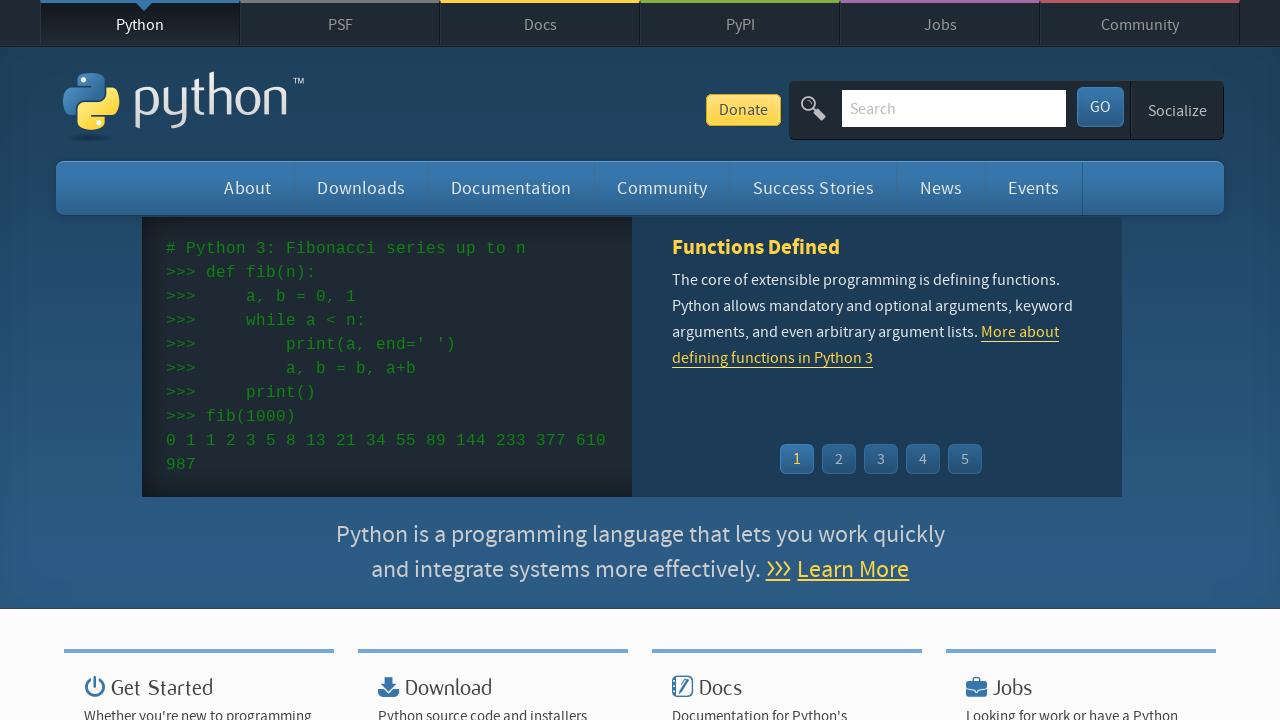

Filled search box with 'test' query on input[name='q']
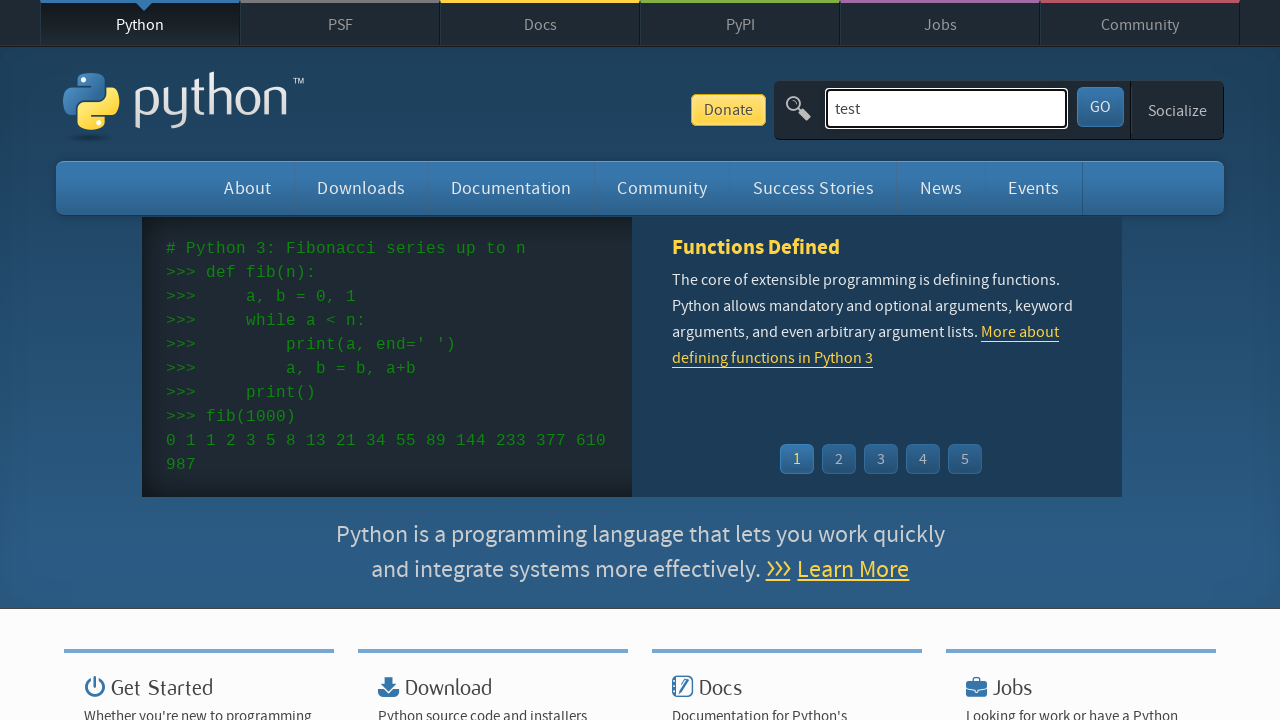

Pressed Enter to submit search form on input[name='q']
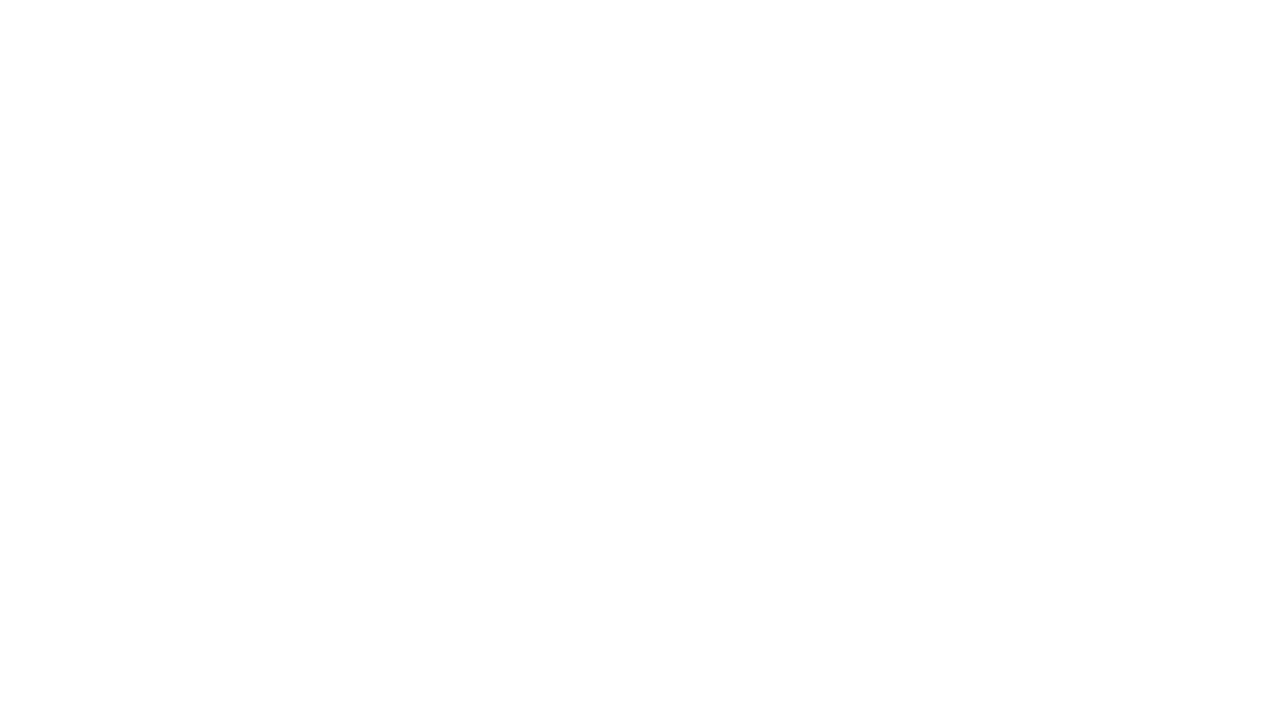

Waited for search results page to fully load
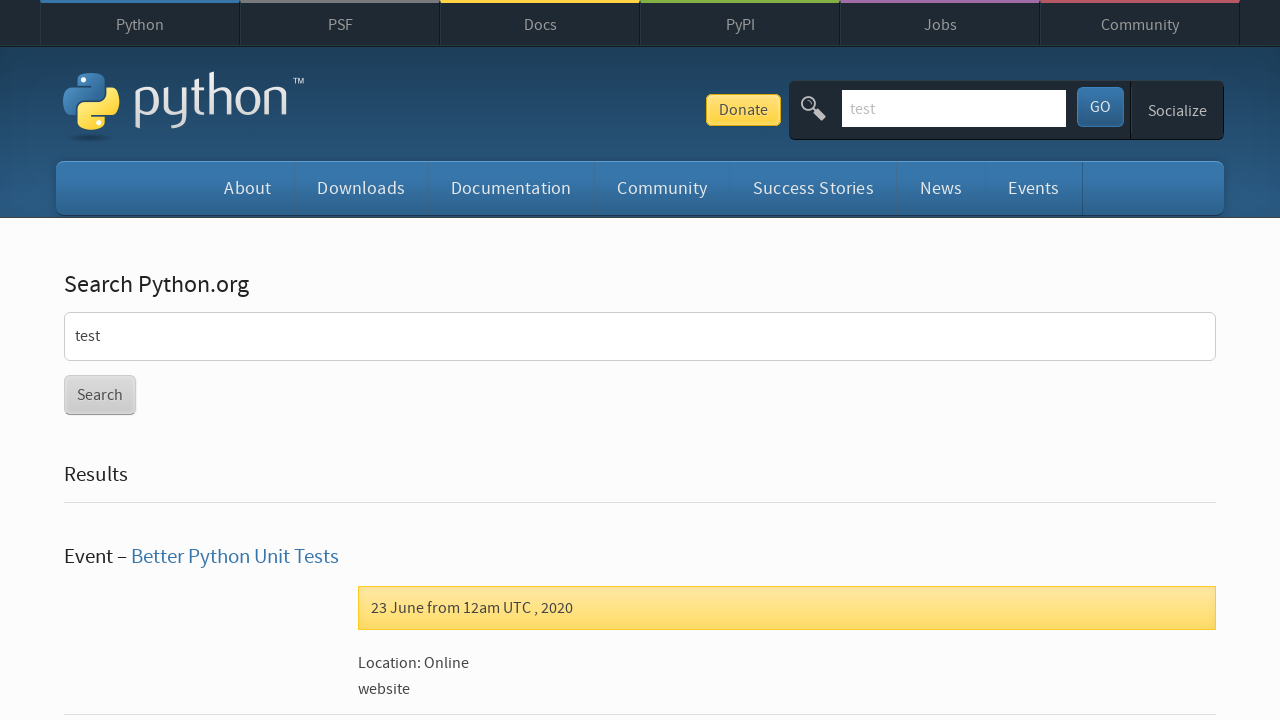

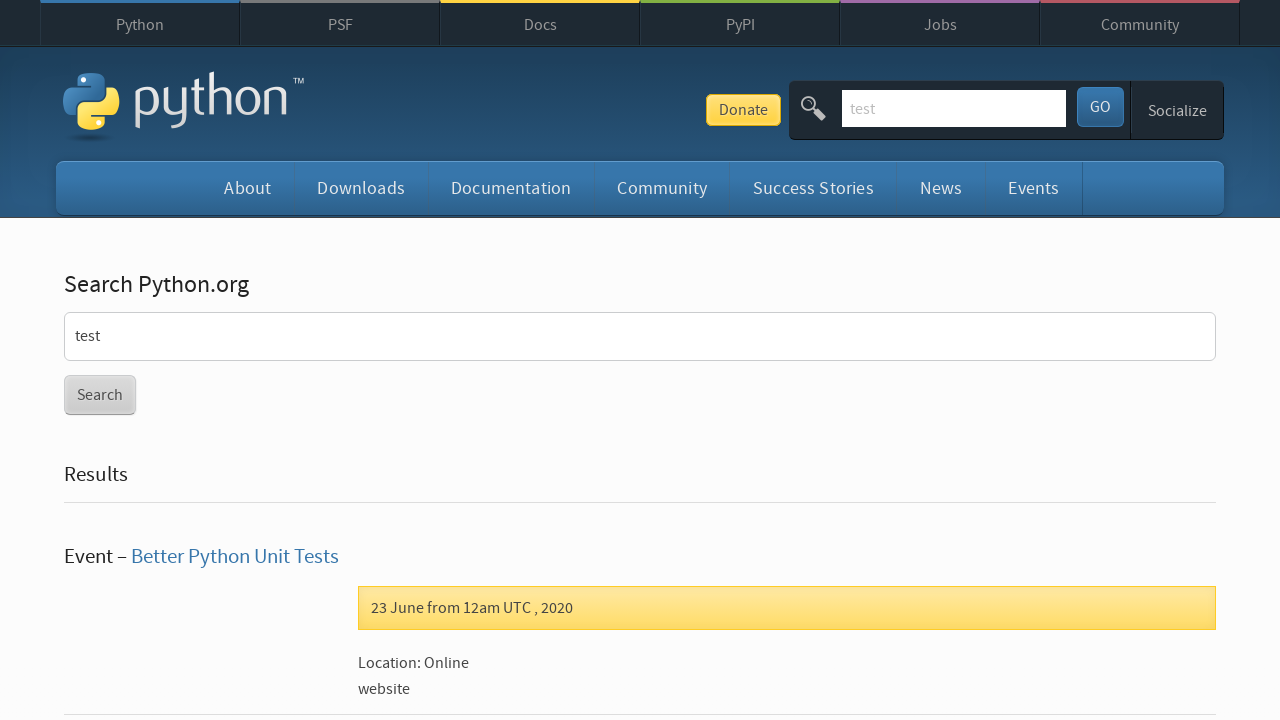